Navigates to testotomasyonu.com website and verifies the page loads

Starting URL: https://www.testotomasyonu.com

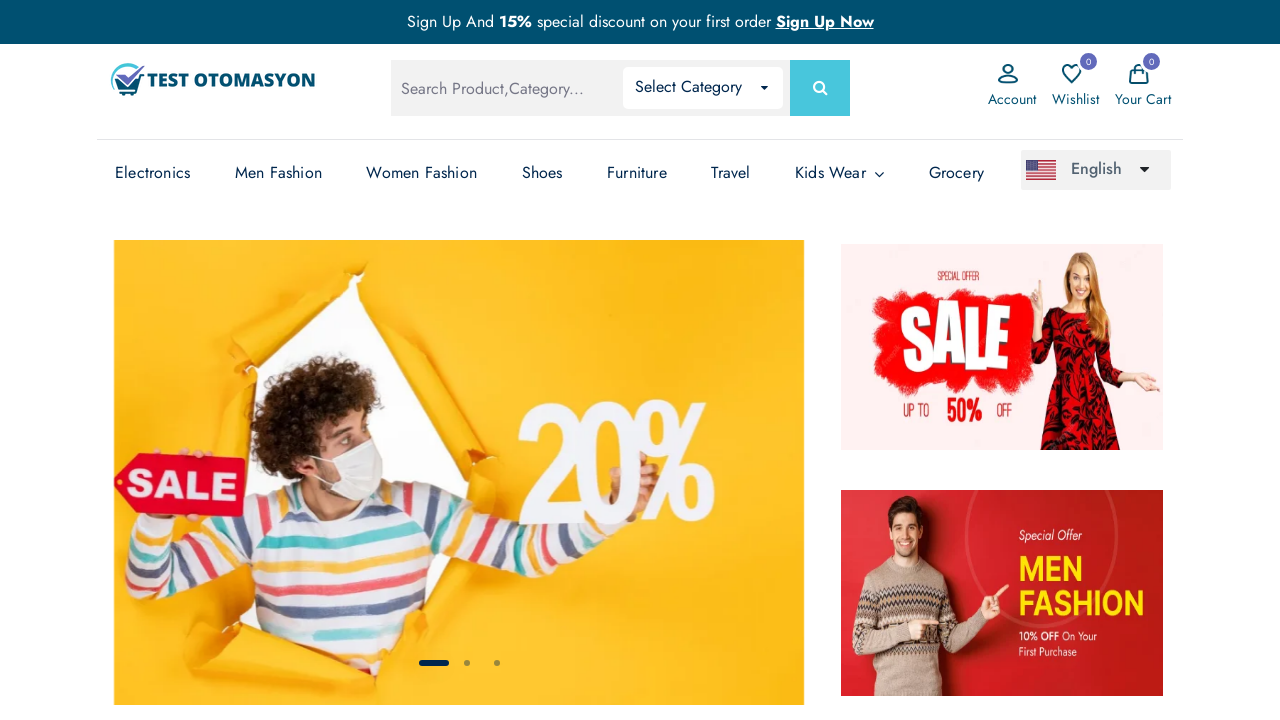

Waited for page to load with networkidle state at https://www.testotomasyonu.com
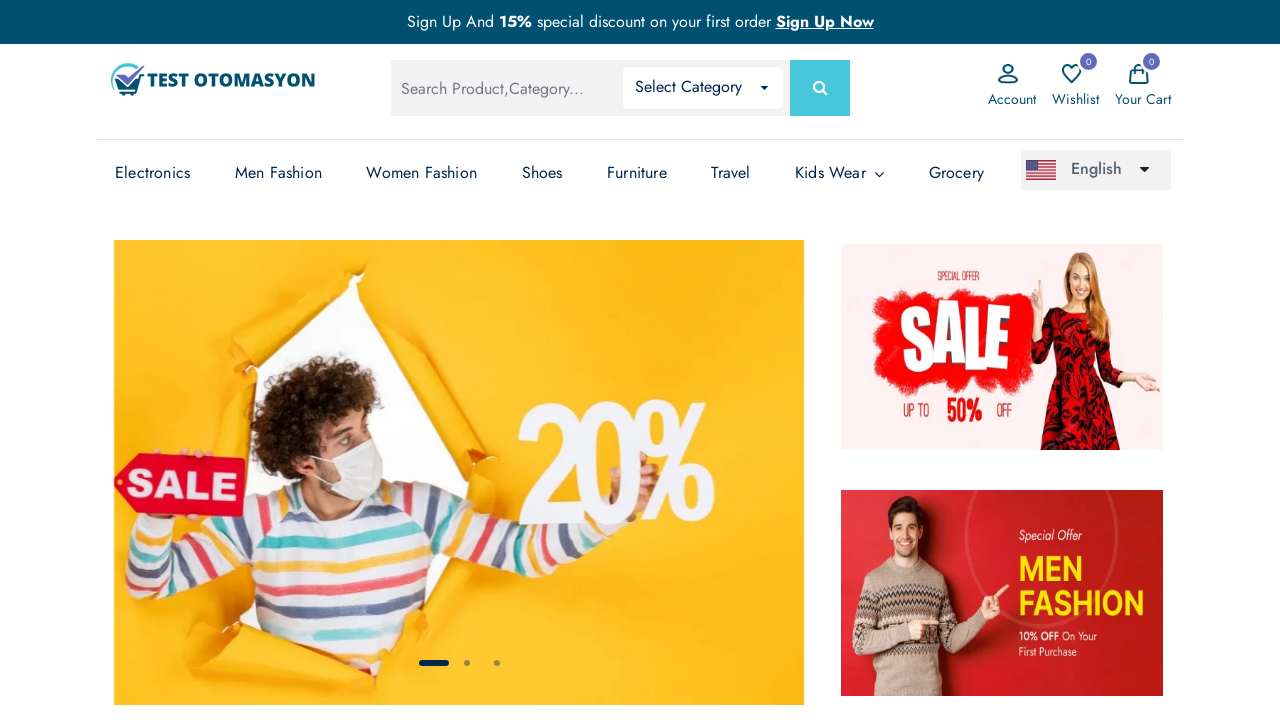

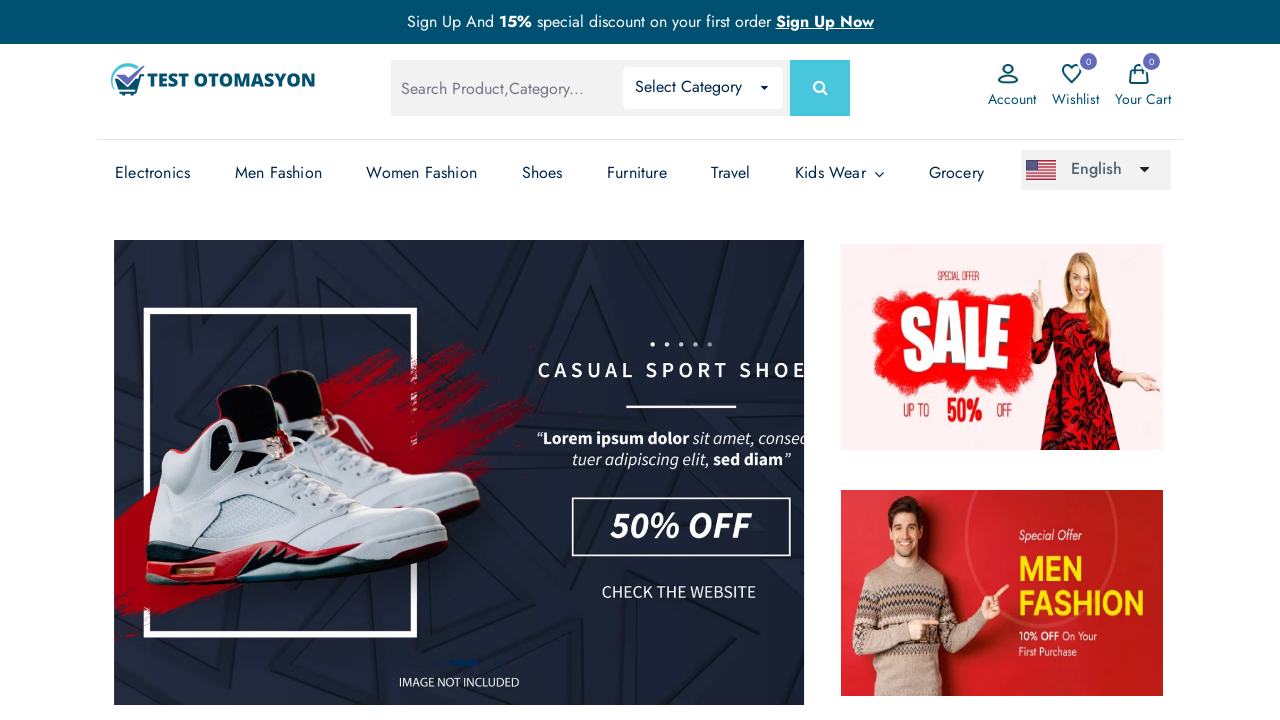